Tests dynamic button interaction by clicking the start button, then clicking button "One", and waiting for button "Two" to appear using explicit WebDriverWait

Starting URL: https://testpages.eviltester.com/styled/dynamic-buttons-simple.html

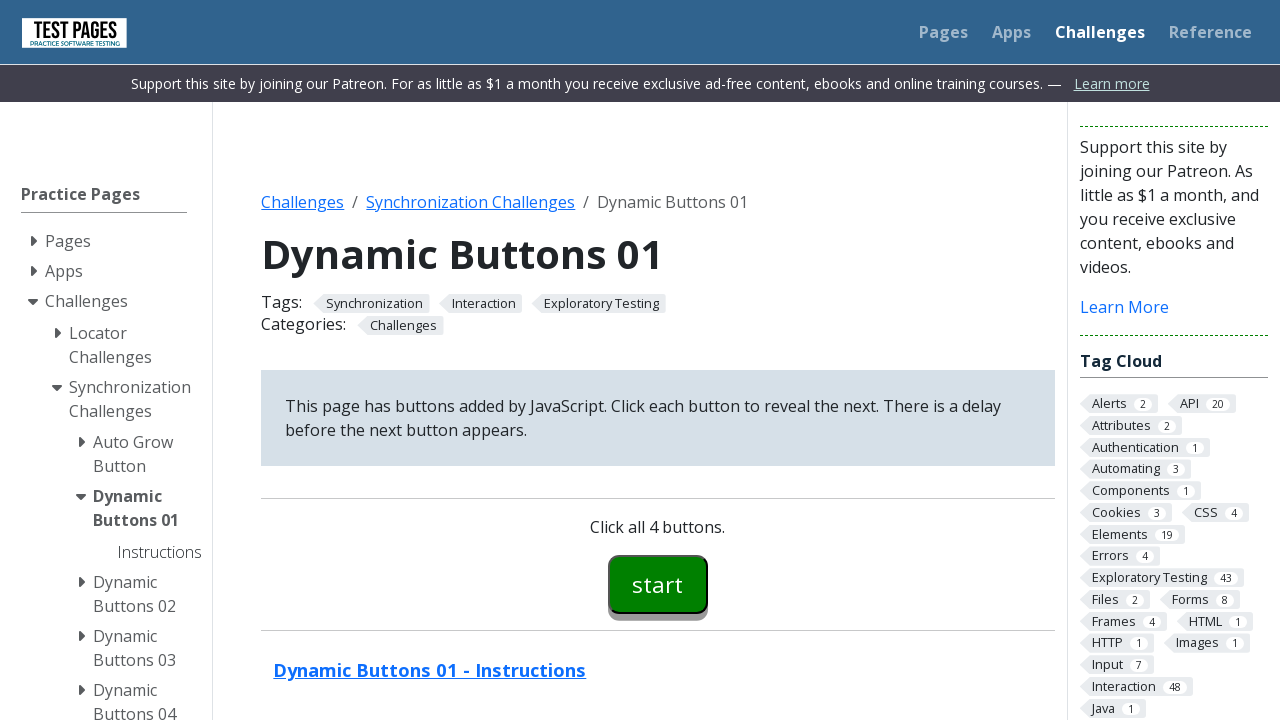

Navigated to dynamic buttons test page
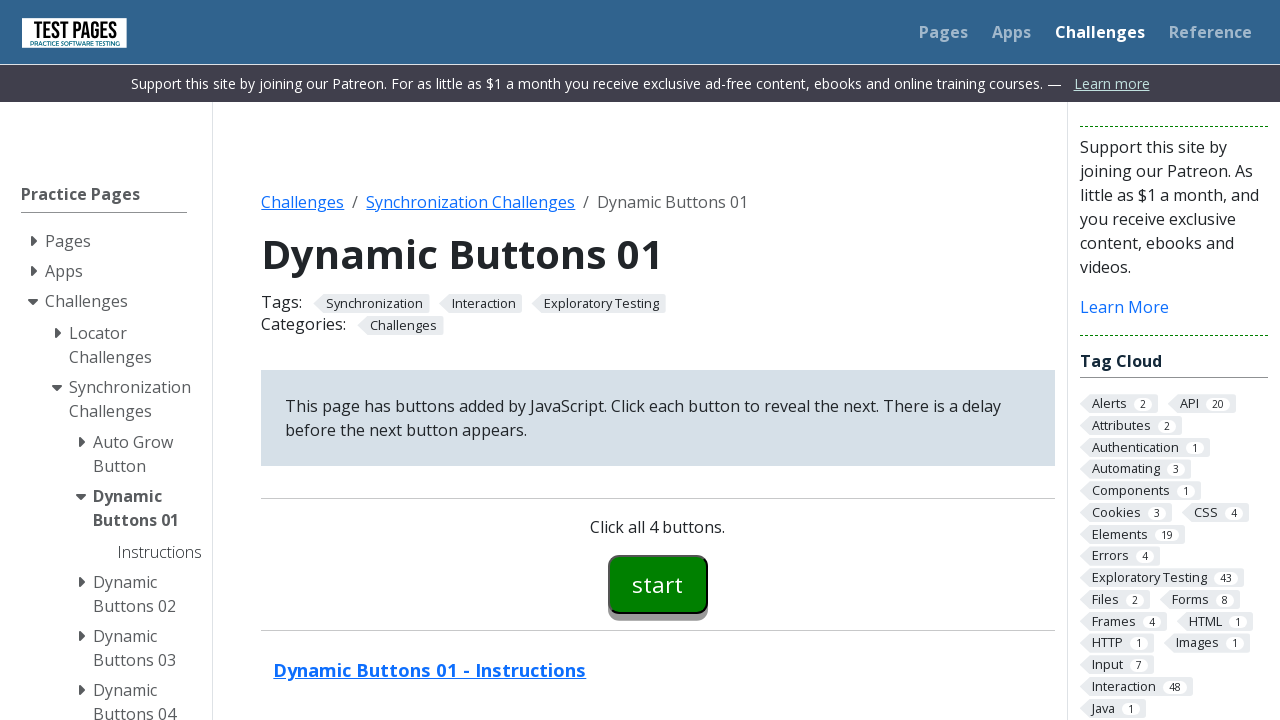

Clicked the start button at (658, 584) on xpath=//button[text()='start']
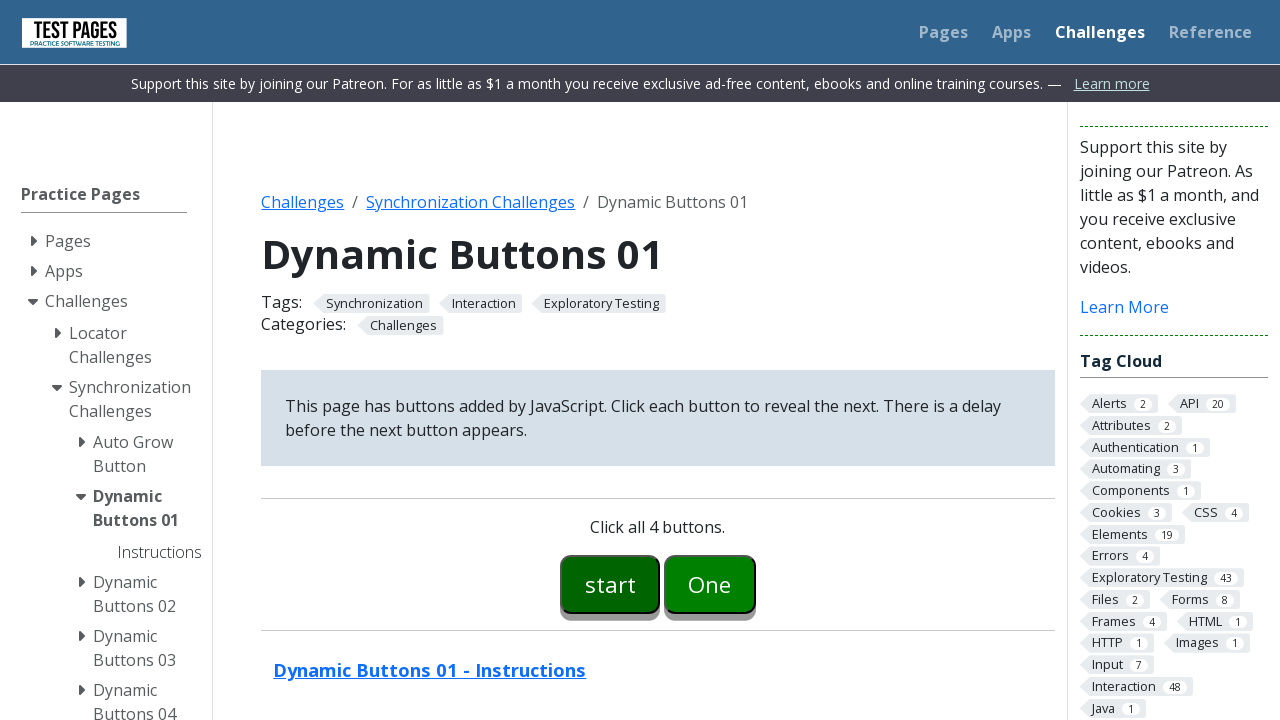

Clicked button 'One' at (710, 584) on xpath=//button[text()='One']
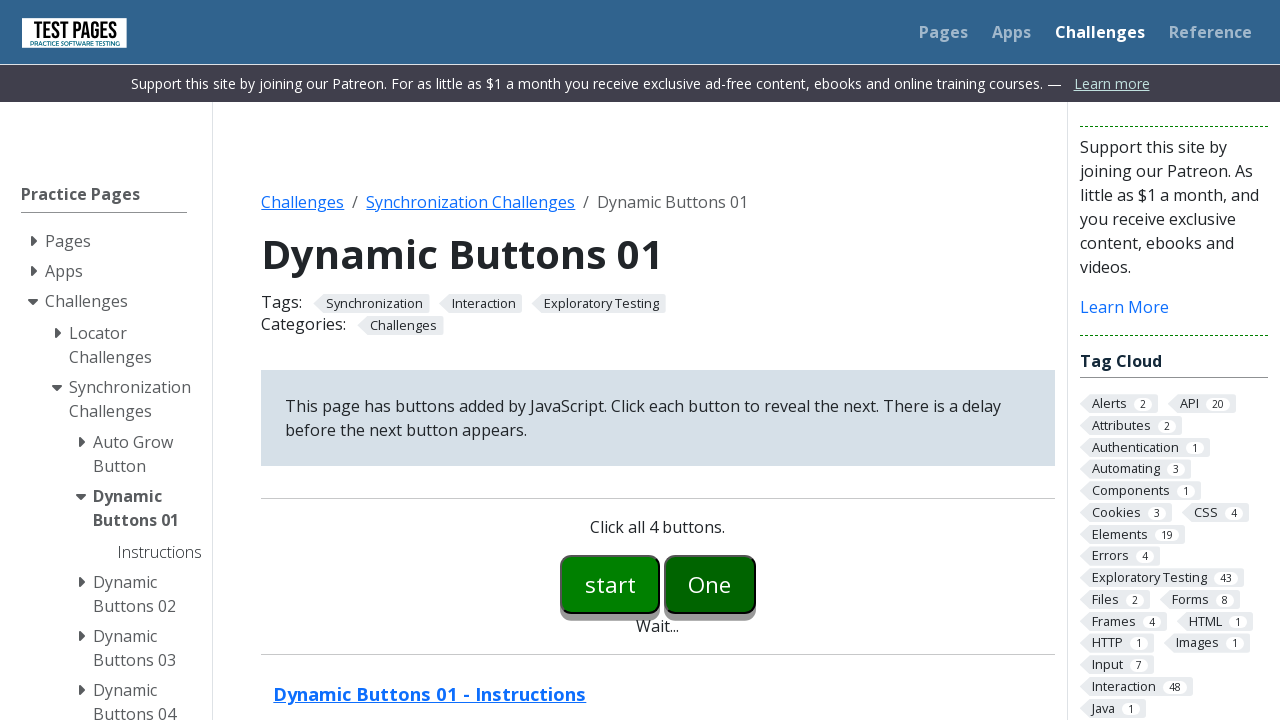

Button 'Two' appeared and is now attached to the DOM
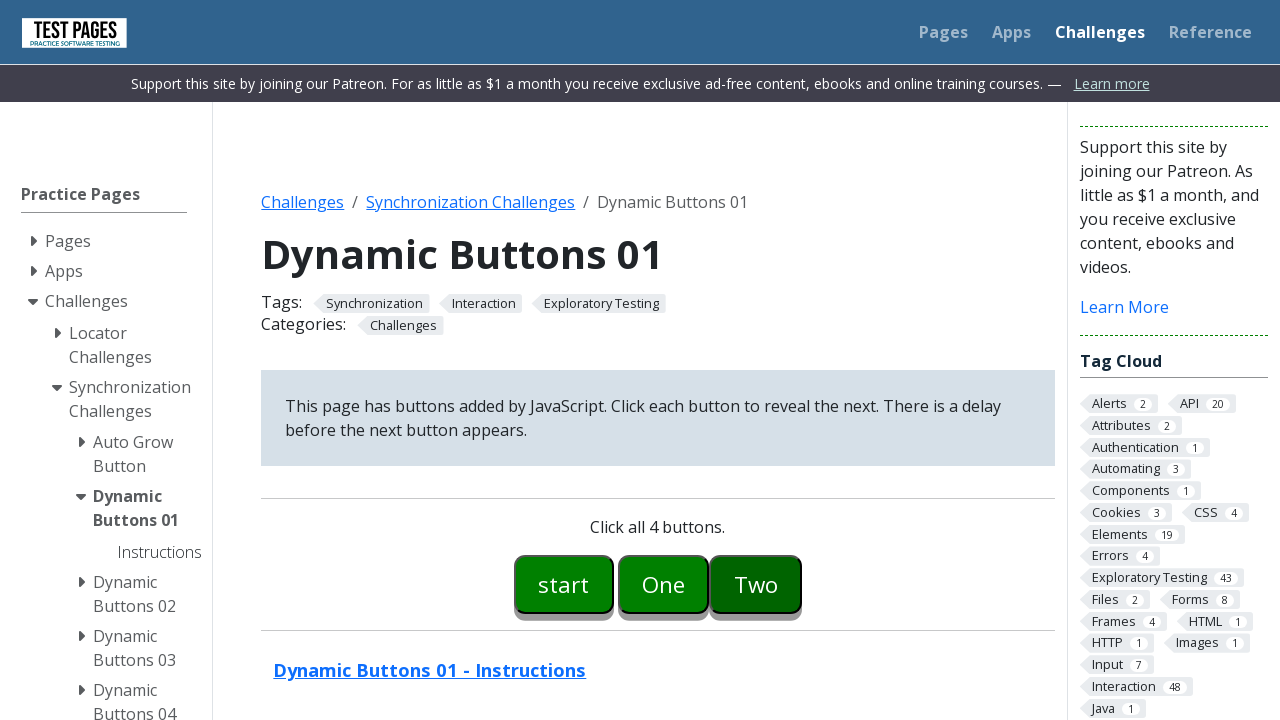

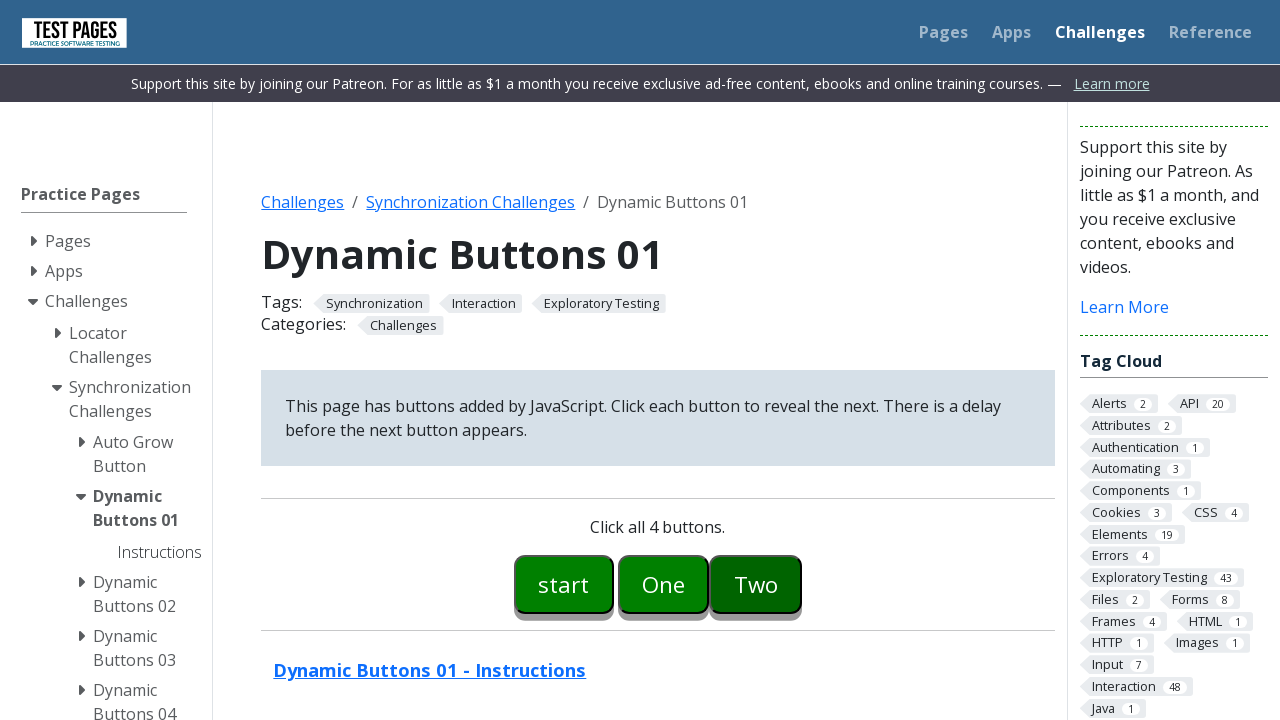